Tests drag and drop functionality by dragging element A to element B's position.

Starting URL: http://the-internet.herokuapp.com/drag_and_drop

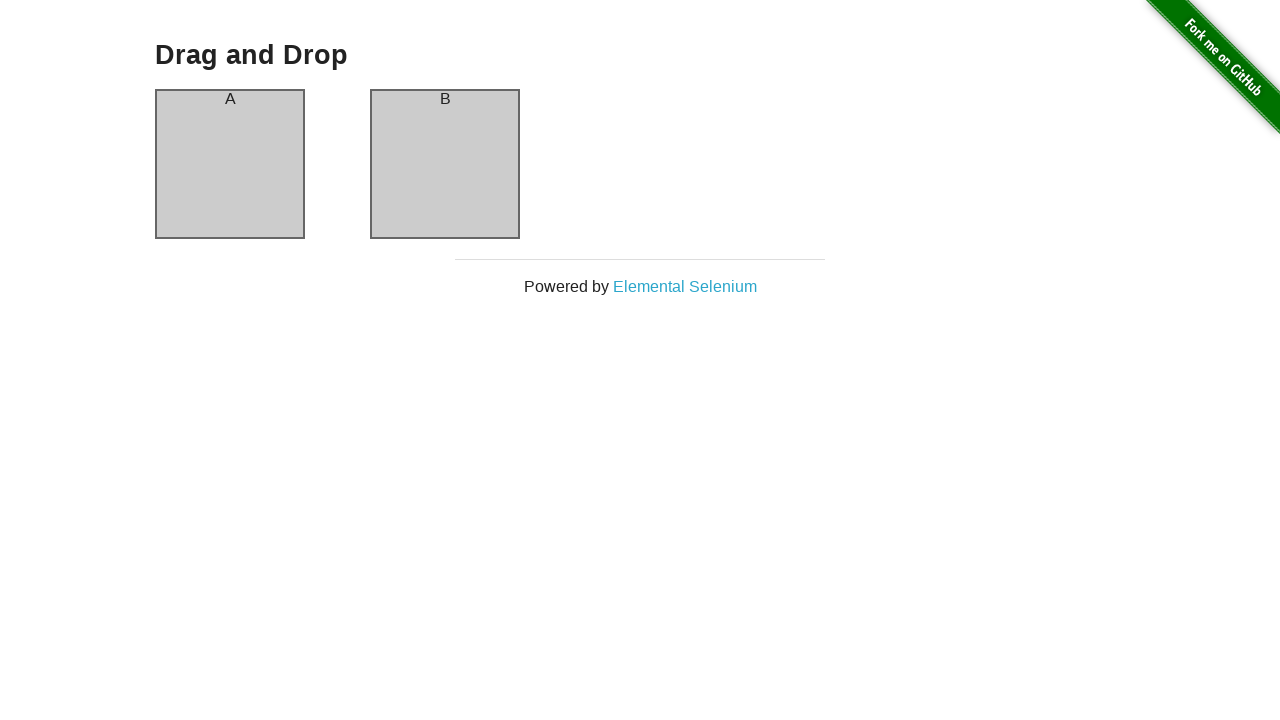

Located source element (column-a)
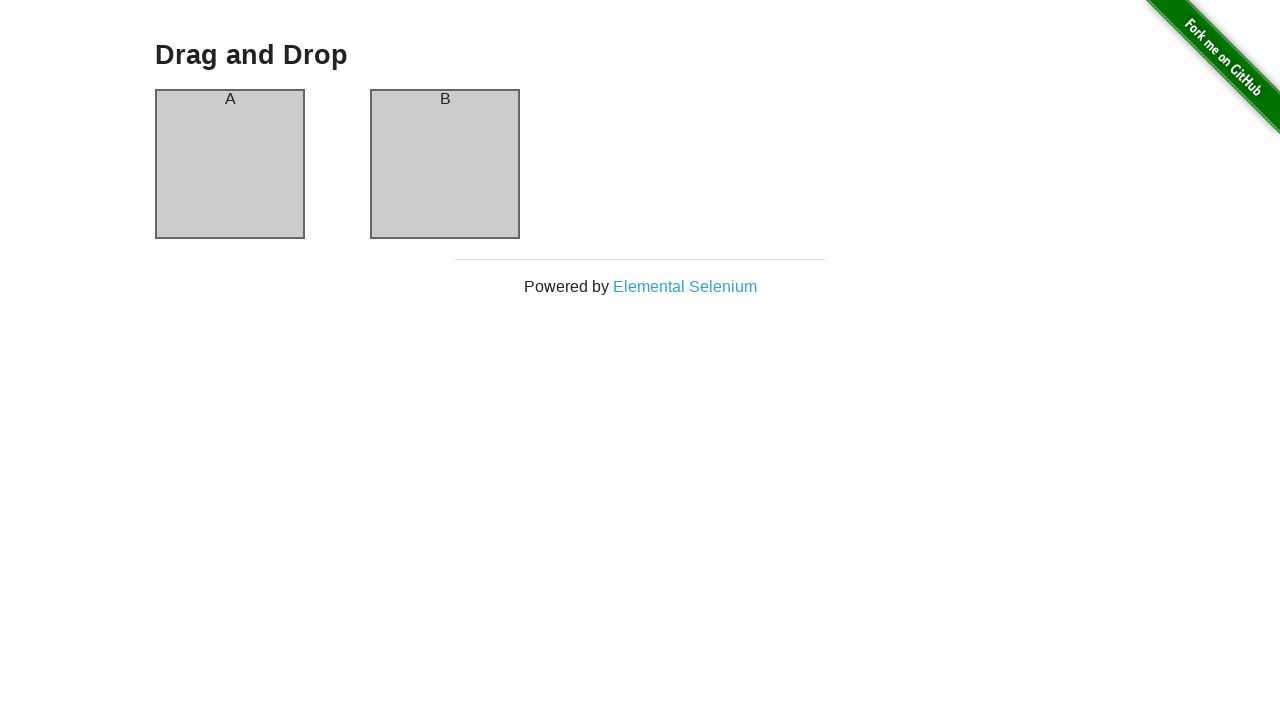

Located target element (column-b)
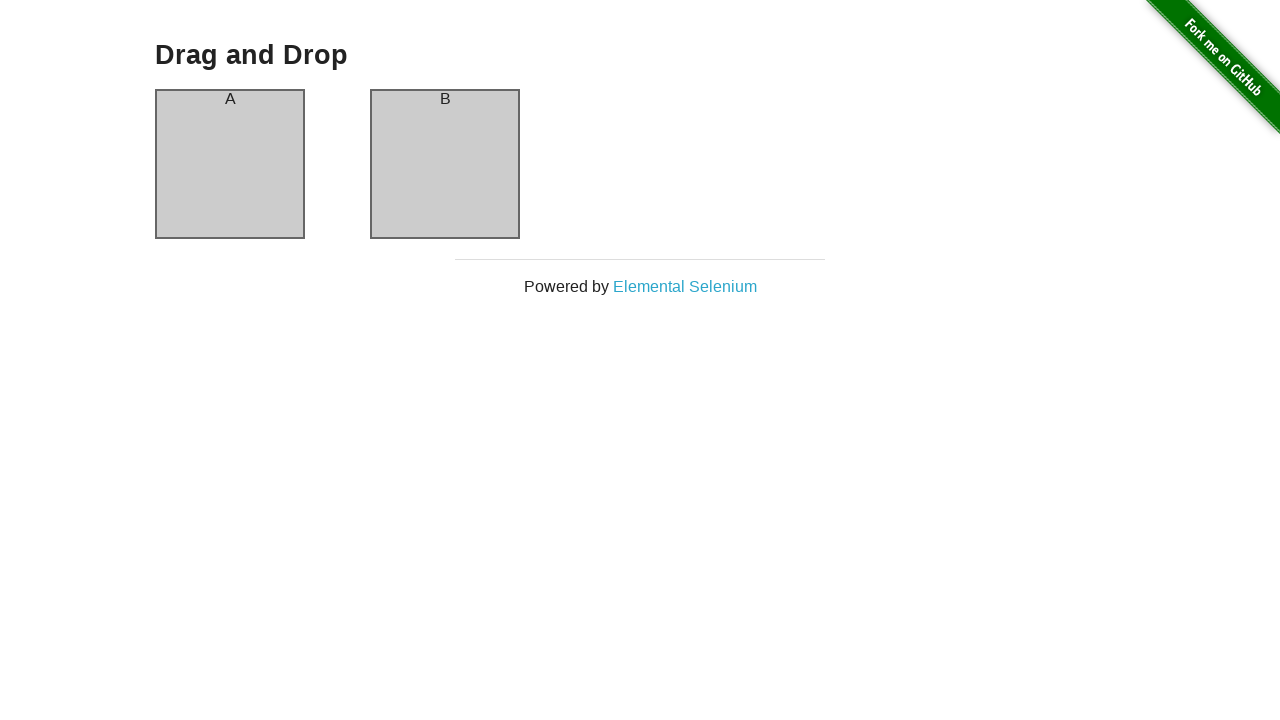

Dragged element A to element B's position at (445, 164)
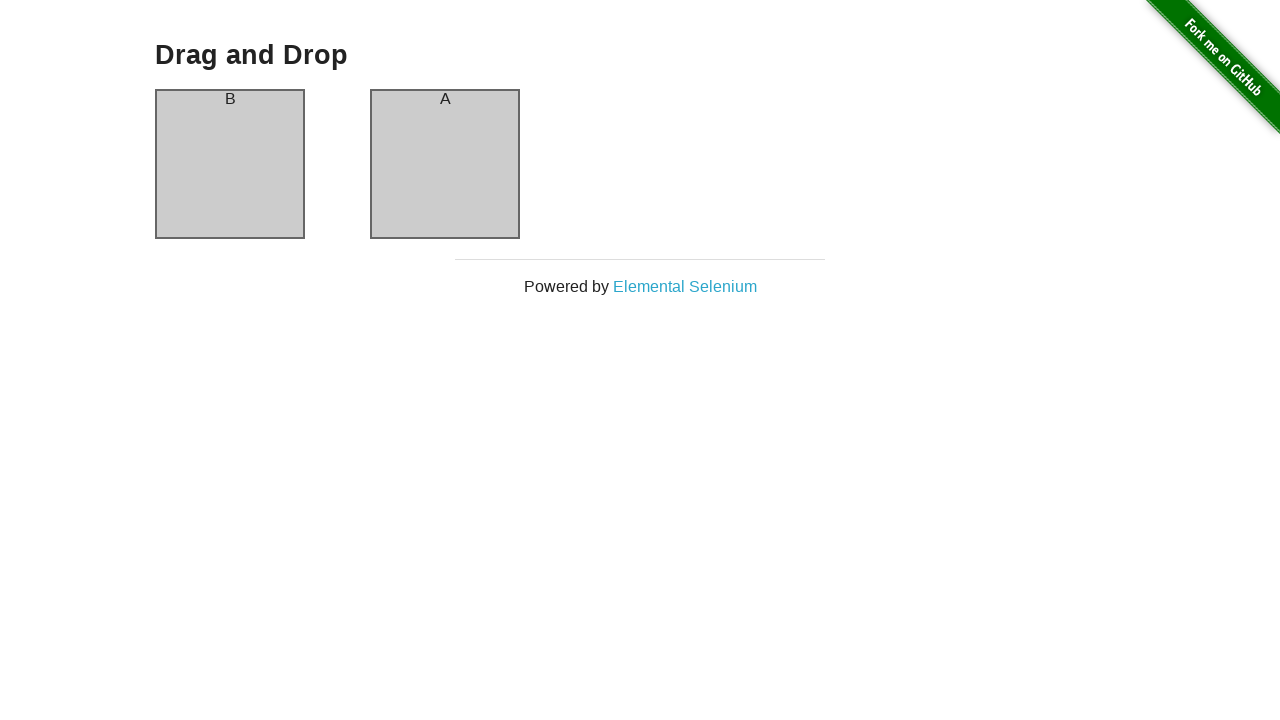

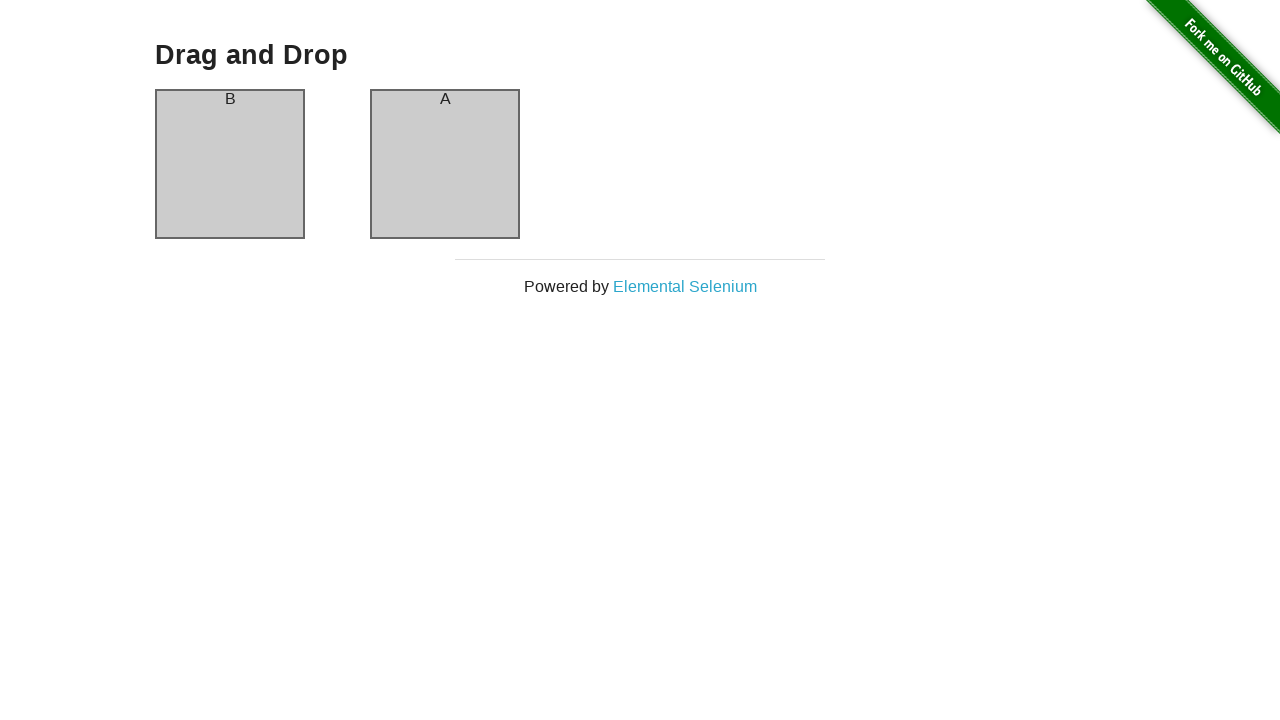